Navigates through multiple e-commerce websites (Lulu and Georgia, Wayfair, Walmart, West Elm) to verify that each page title is reflected in its URL

Starting URL: https://www.luluandgeorgia.com

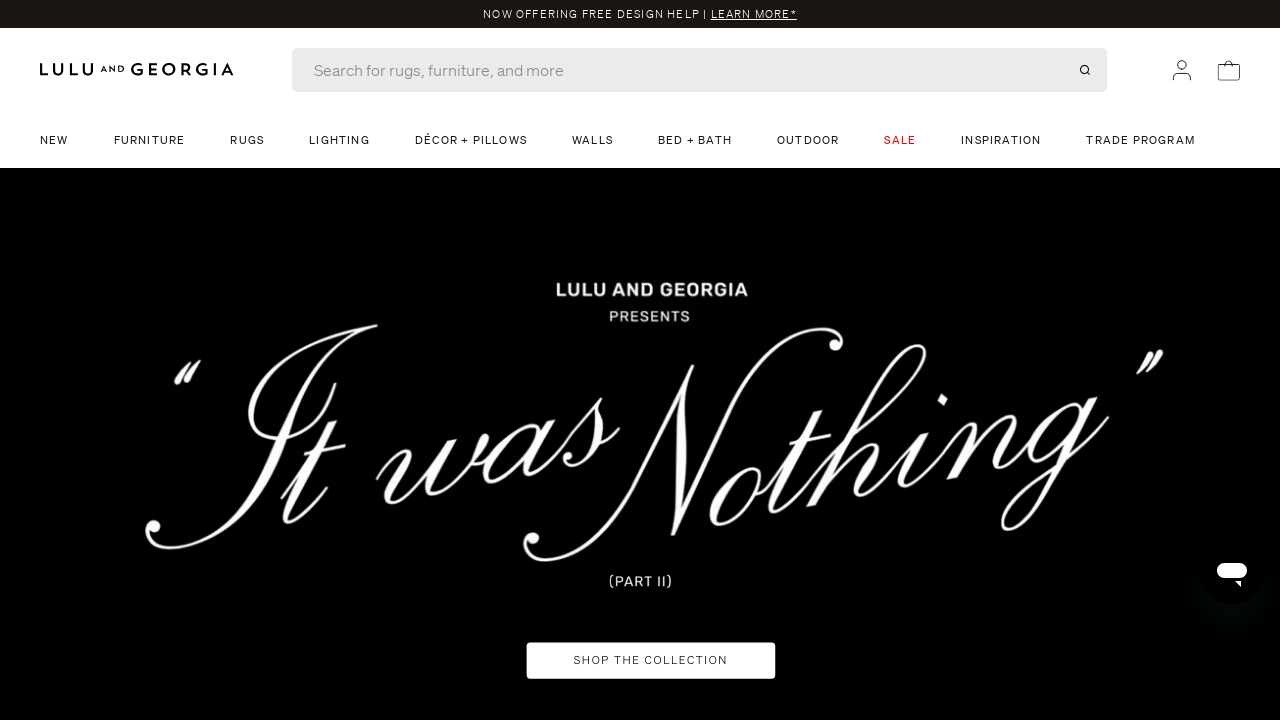

Navigated to https://wayfair.com/
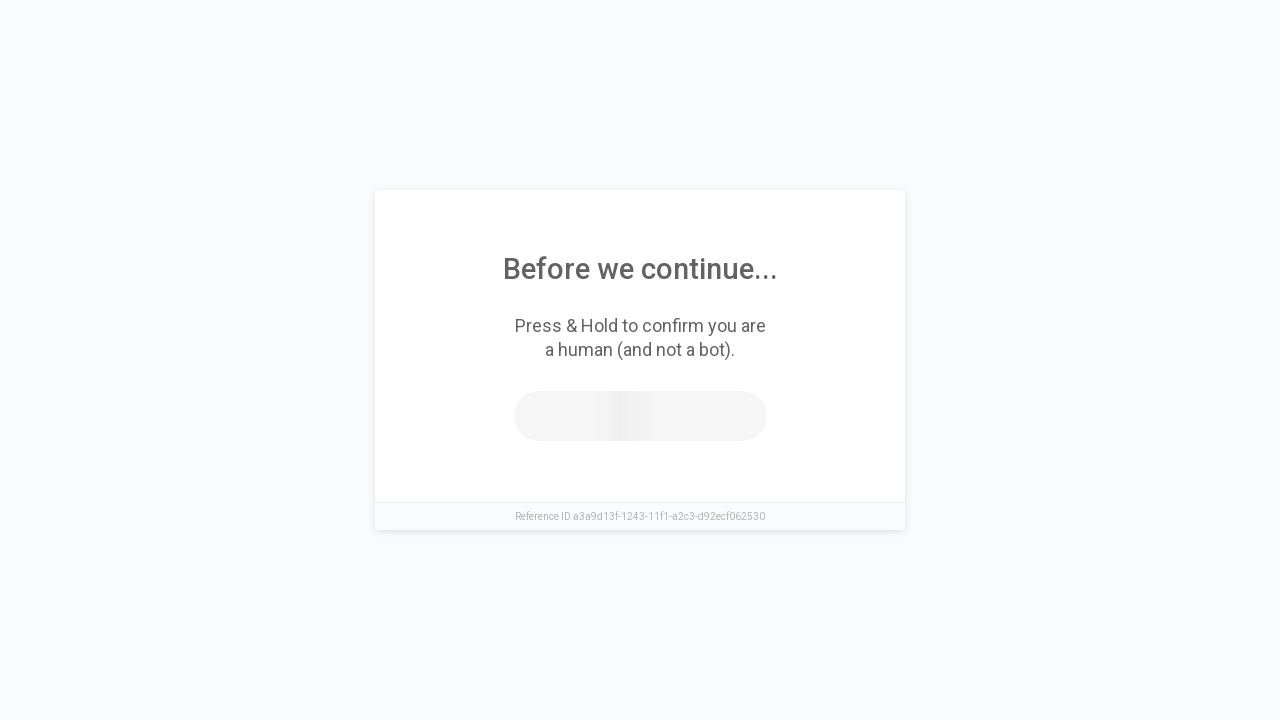

Page loaded completely at https://wayfair.com/
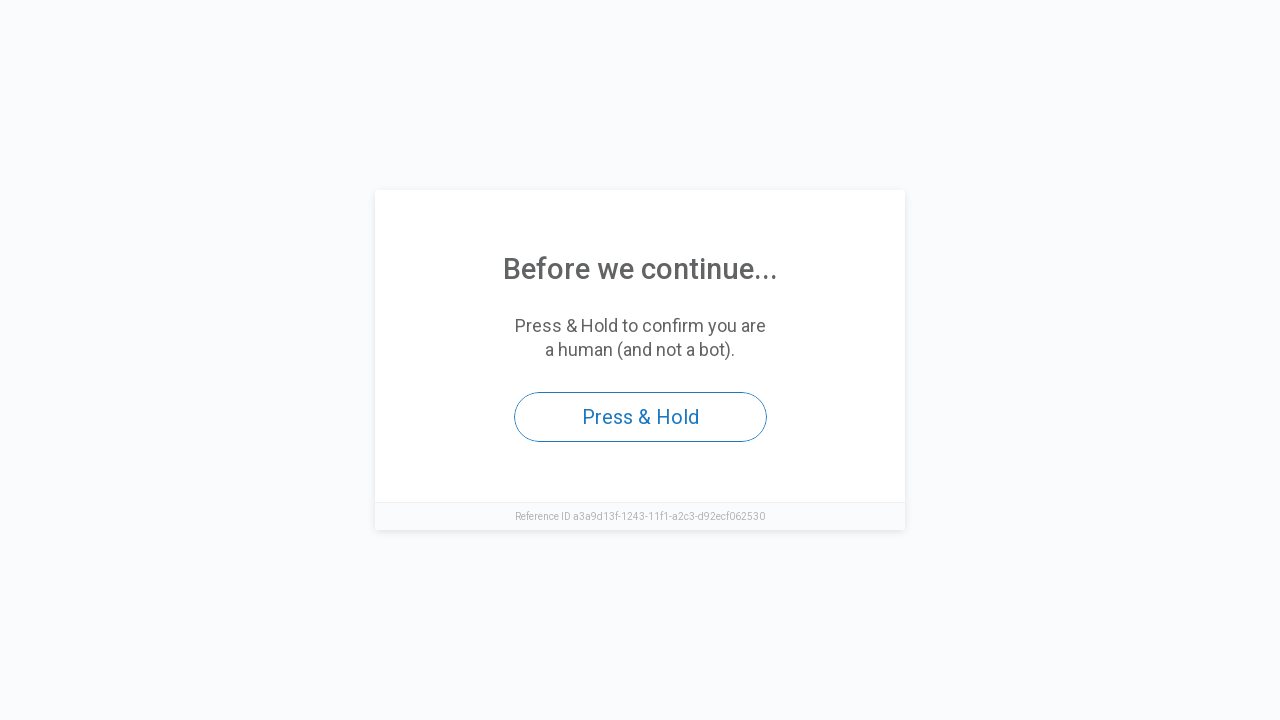

Collected page title: 'Access to this page has been denied'
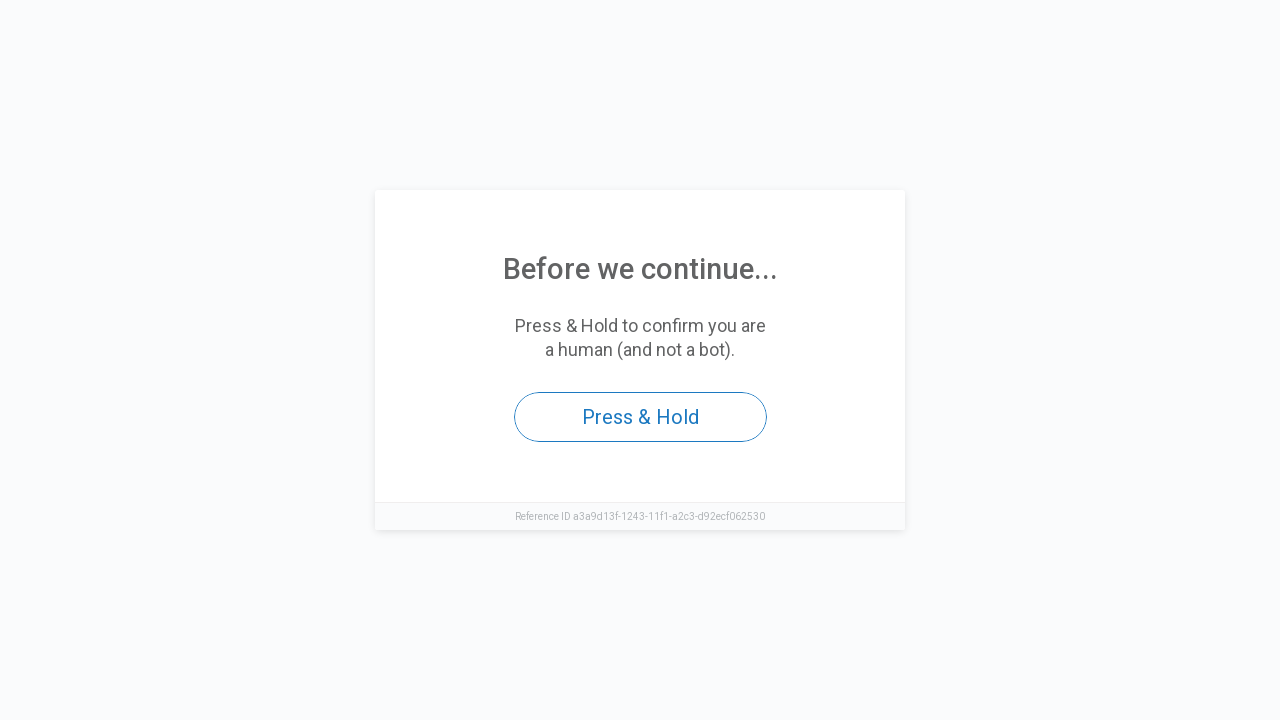

Collected current URL: https://www.wayfair.com/
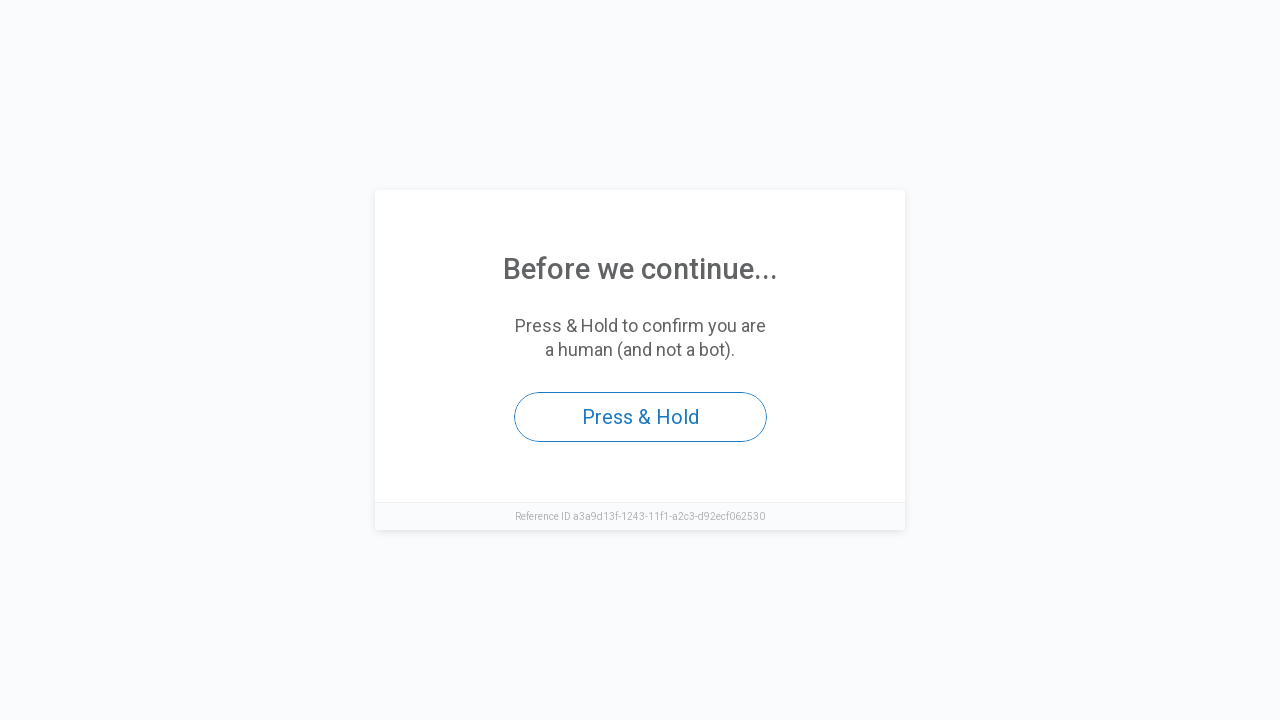

Navigated to https://walmart.com
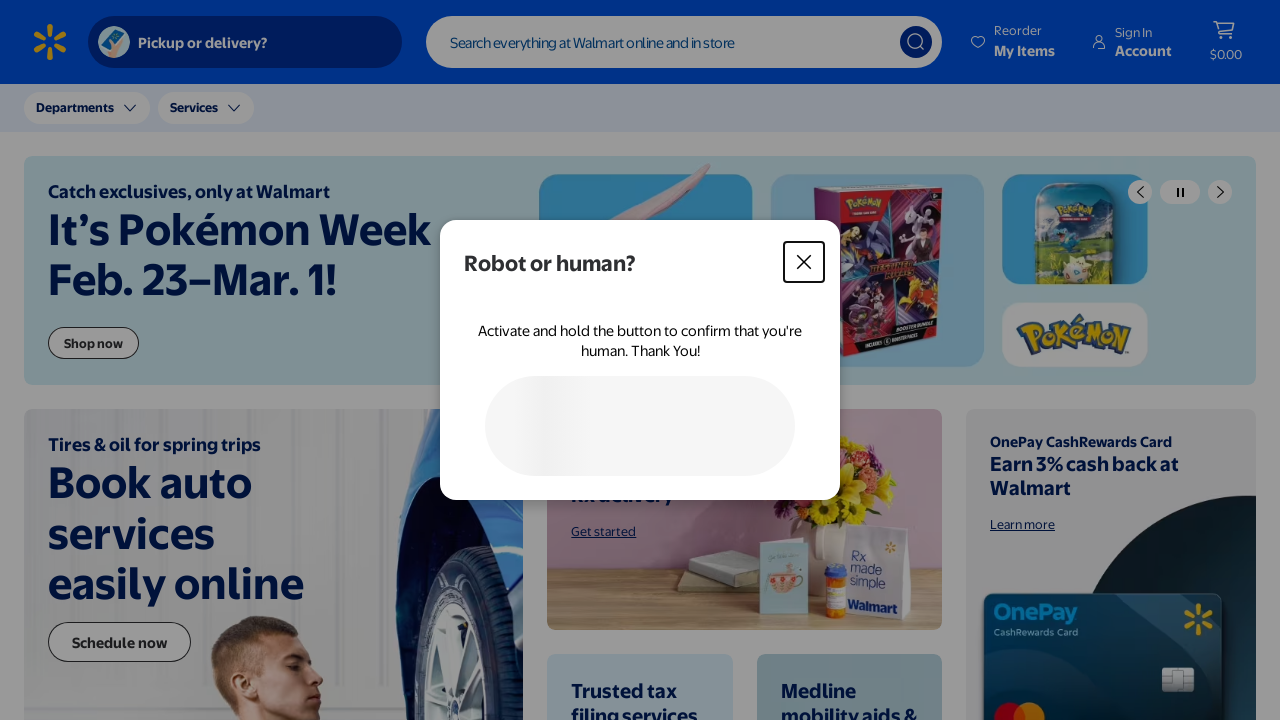

Page loaded completely at https://walmart.com
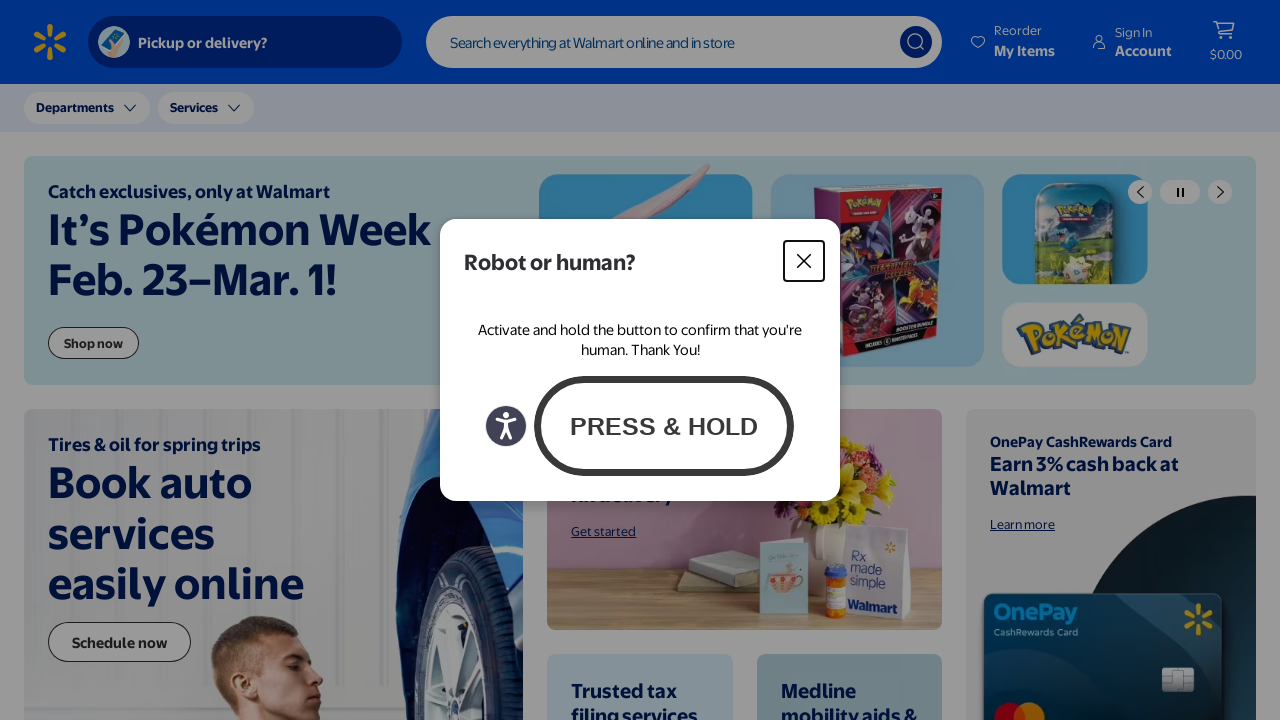

Collected page title: 'Walmart | Save Money. Live better.'
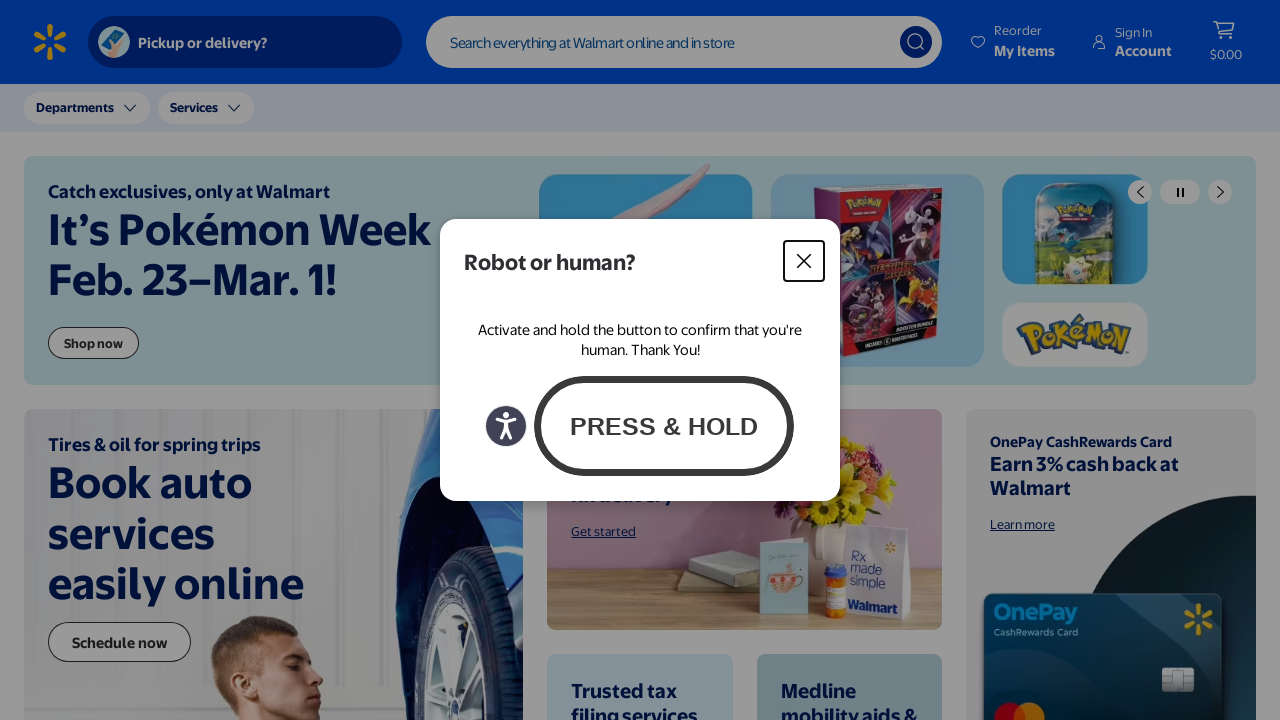

Collected current URL: https://www.walmart.com/
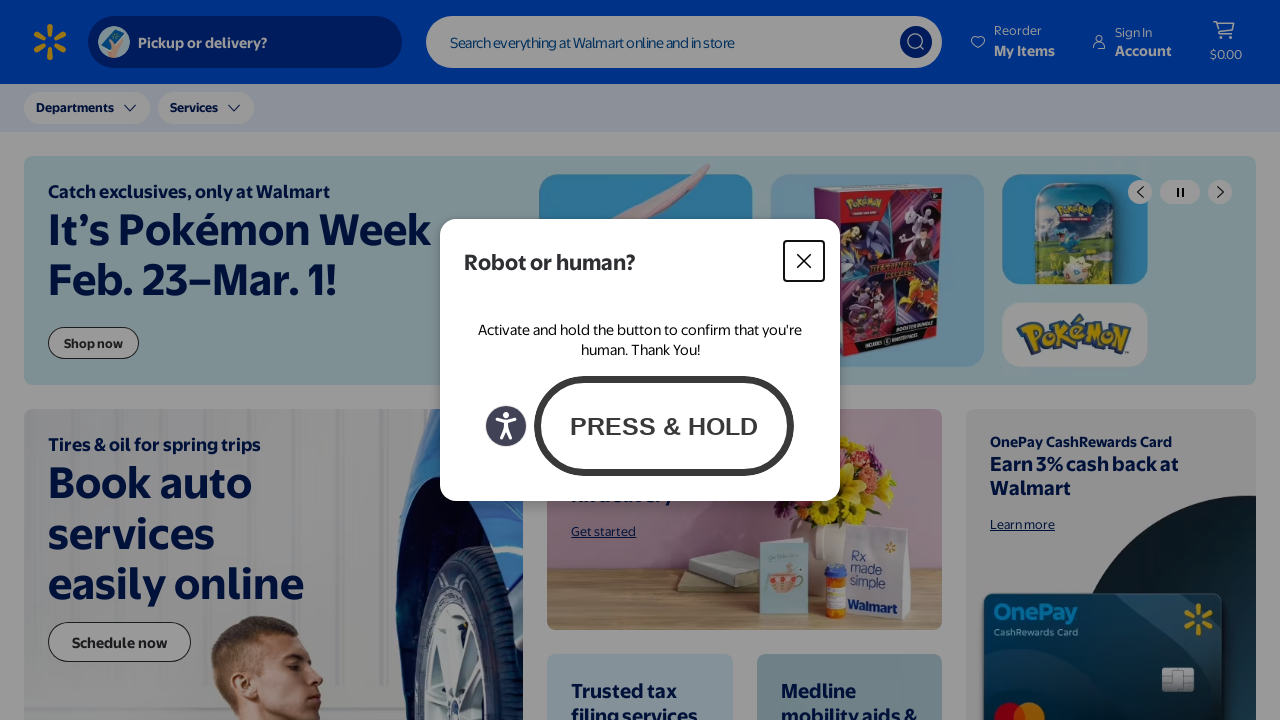

Navigated to https://www.westelm.com/
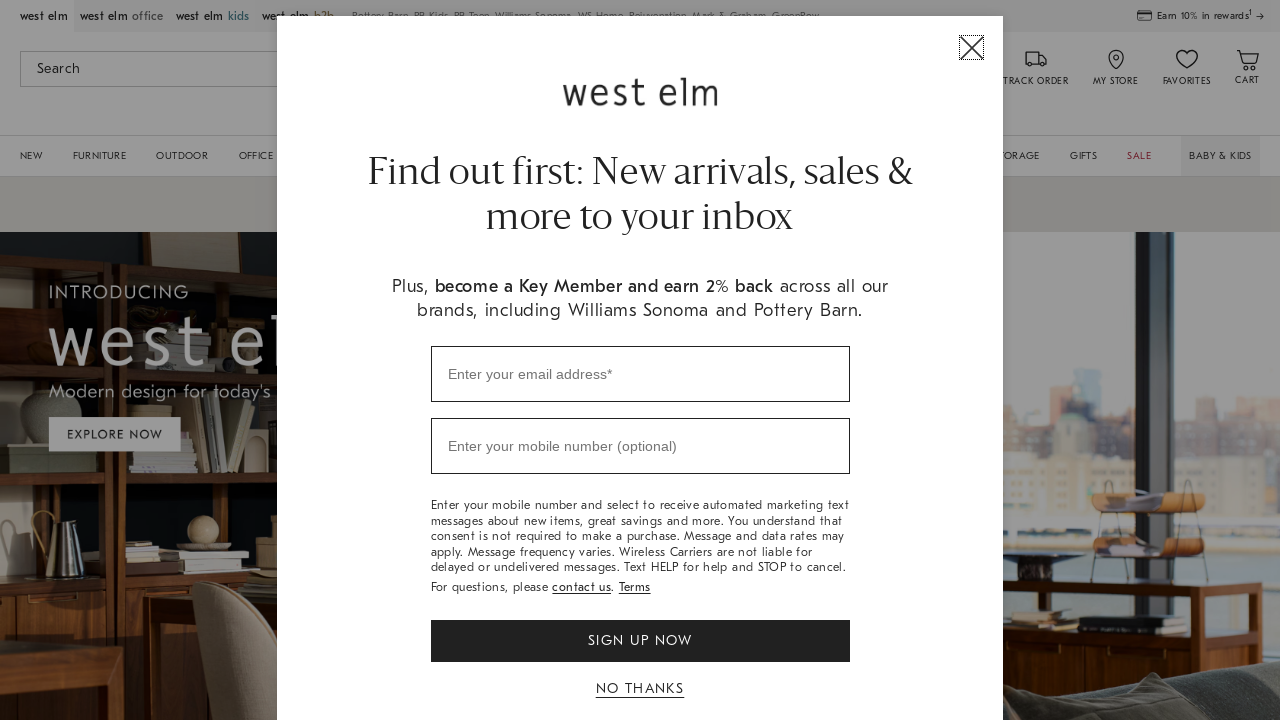

Page loaded completely at https://www.westelm.com/
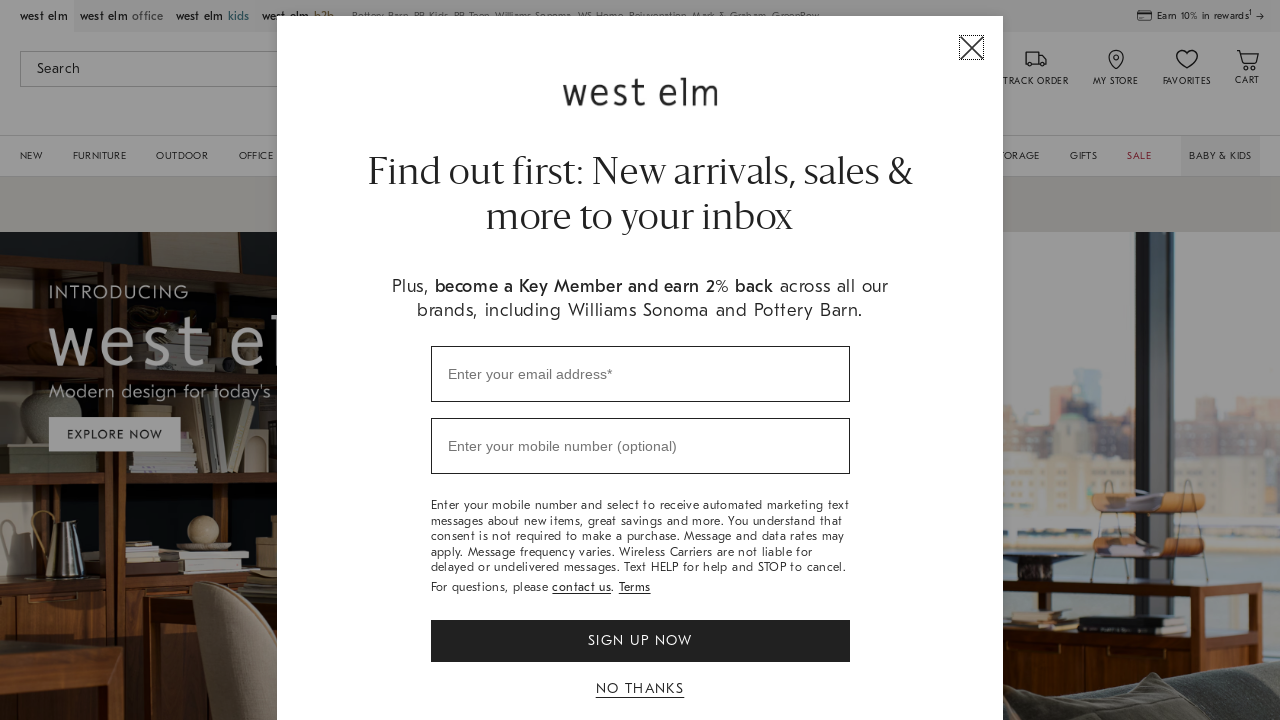

Collected page title: 'West Elm: Modern Furniture, Home Decor, Lighting & More'
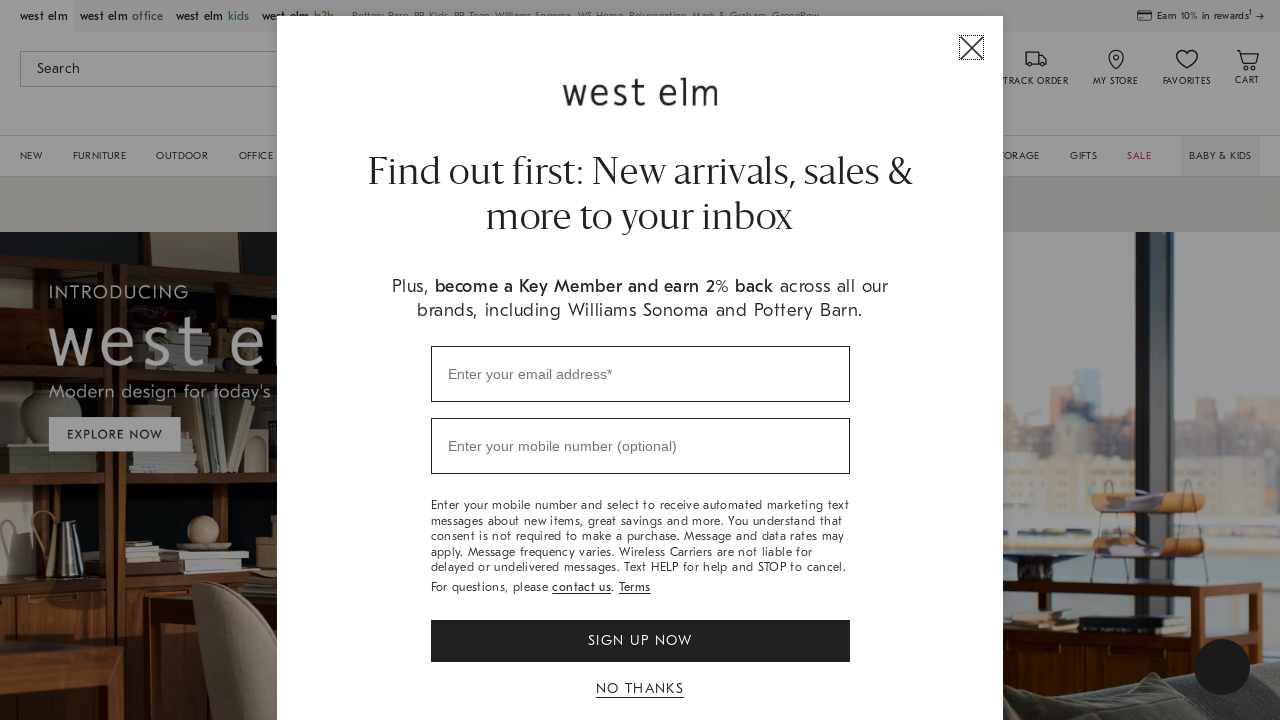

Collected current URL: https://www.westelm.com/
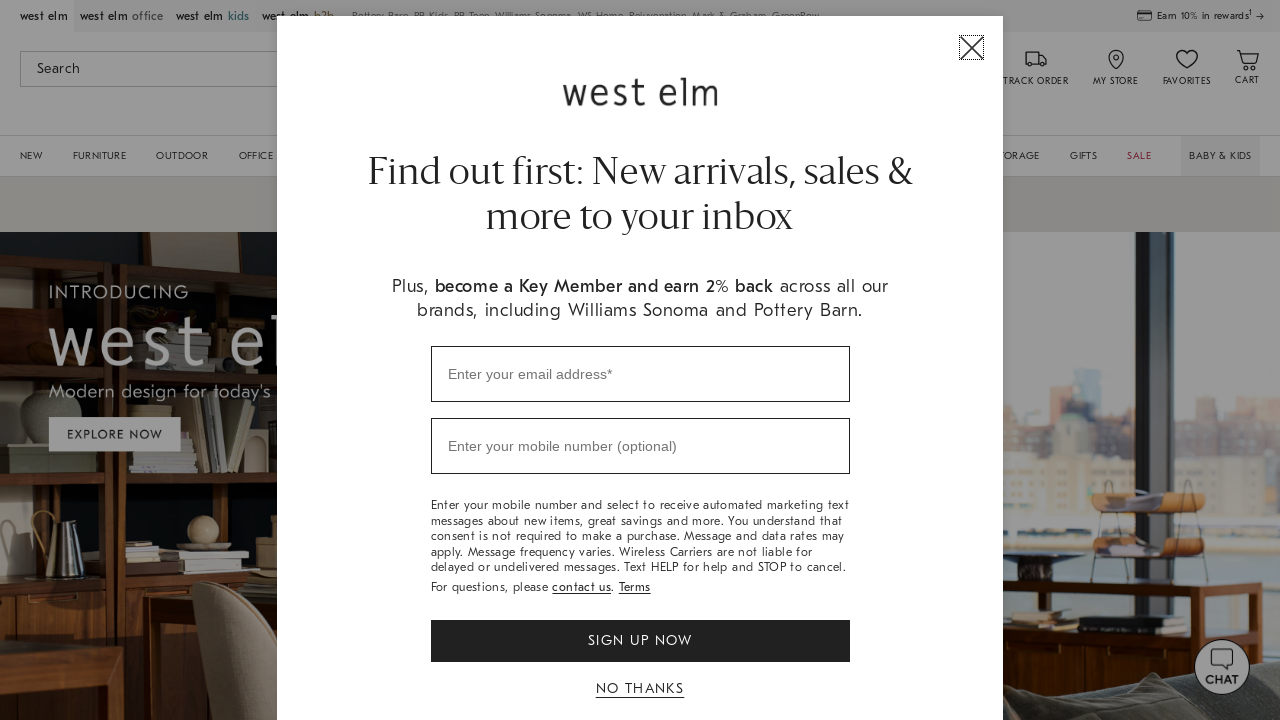

Collected initial page title: 'West Elm: Modern Furniture, Home Decor, Lighting & More' from Lulu and Georgia
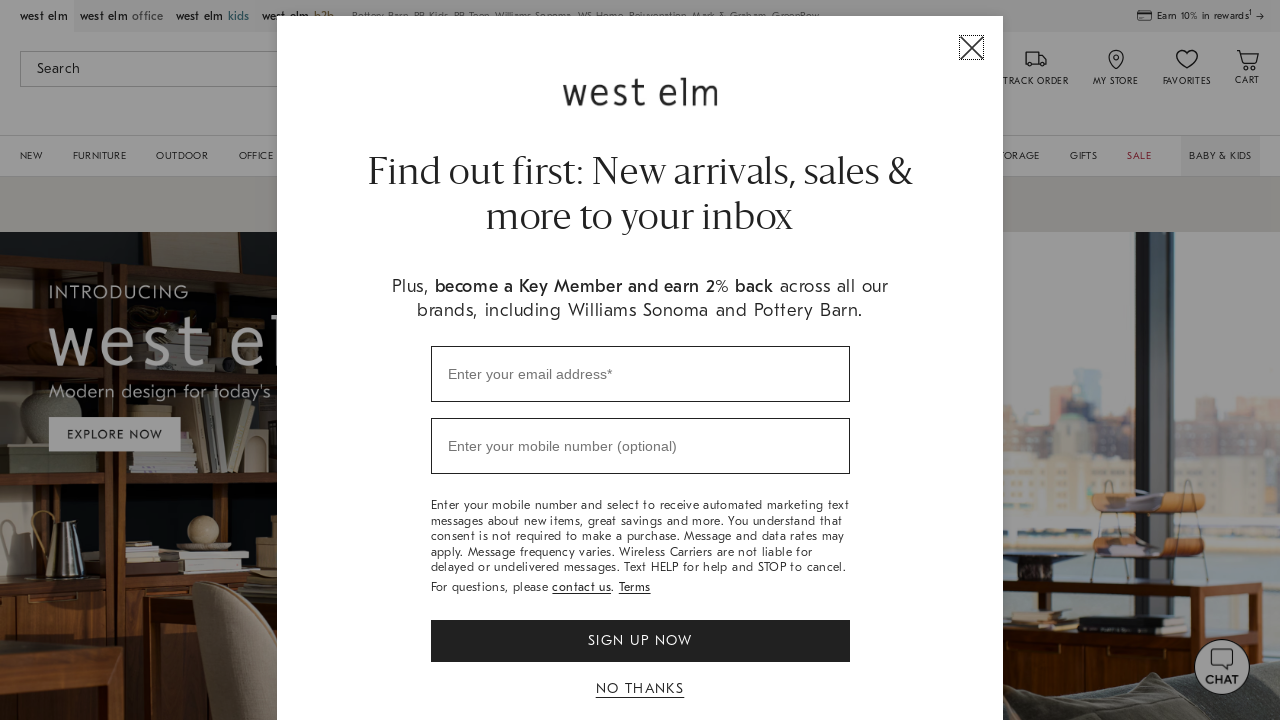

Collected initial URL: https://www.westelm.com/
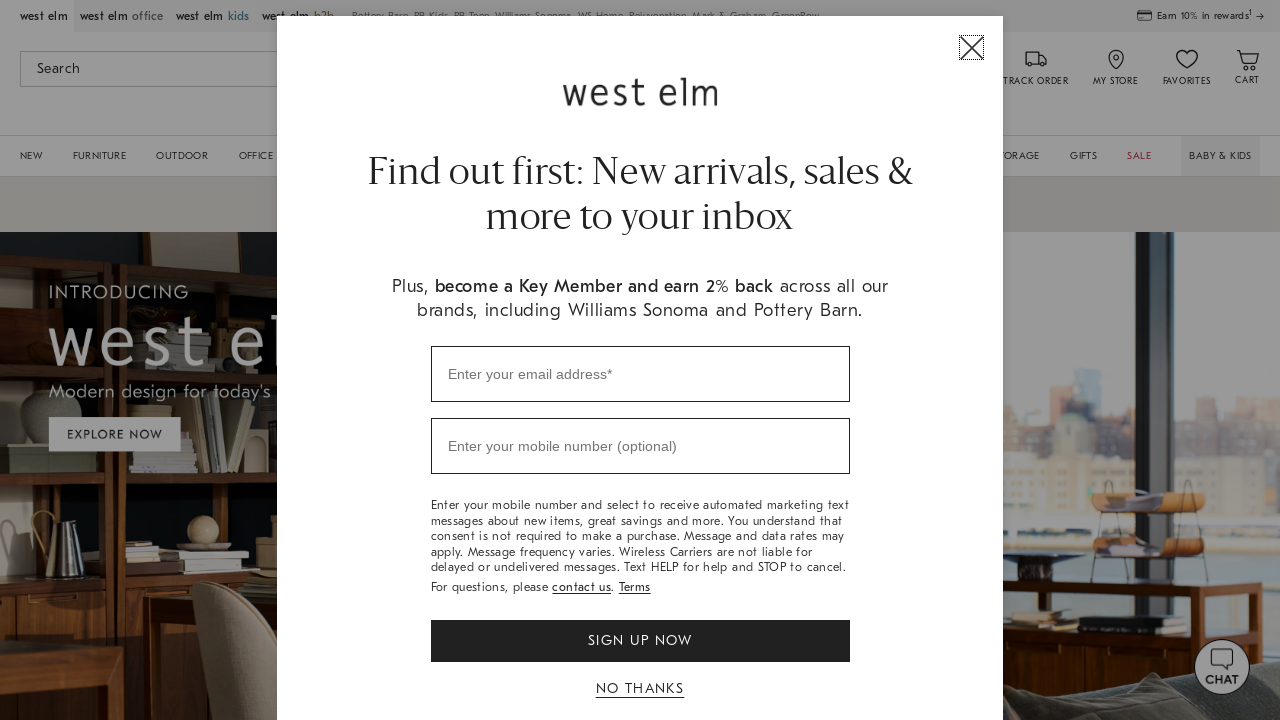

TEST FAILED for https://www.luluandgeorgia.com
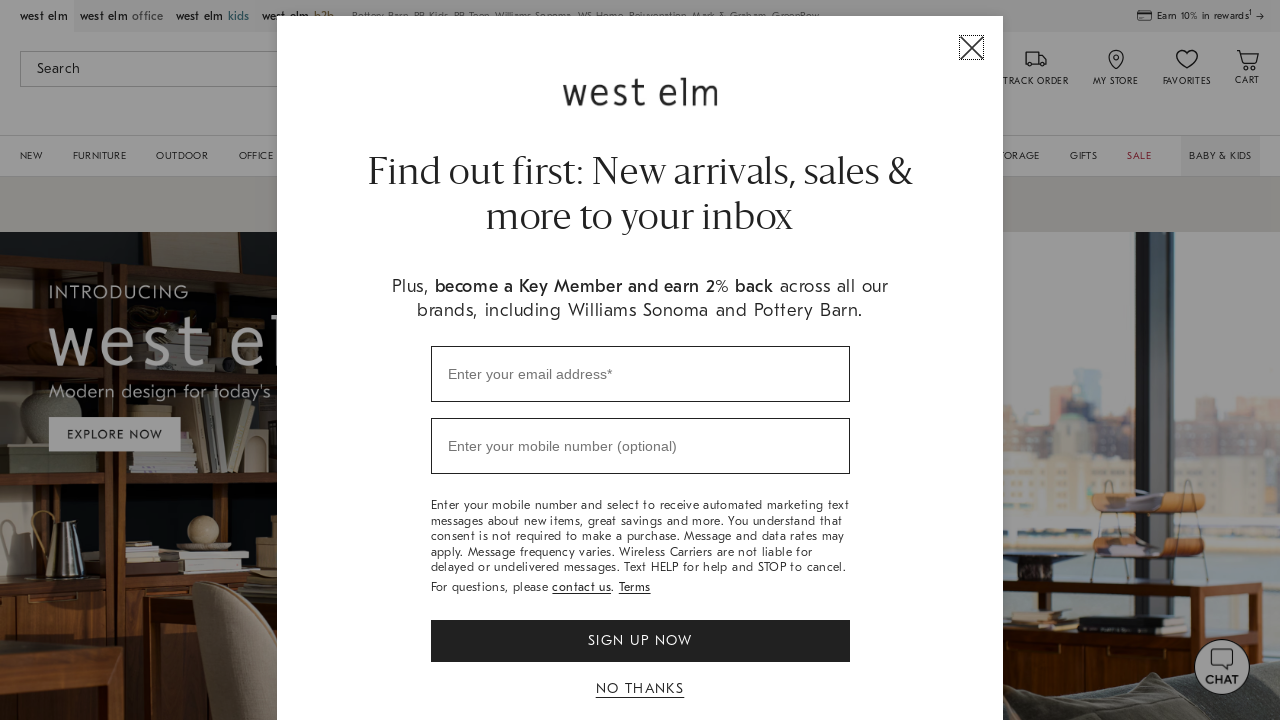

TEST FAILED for https://wayfair.com/
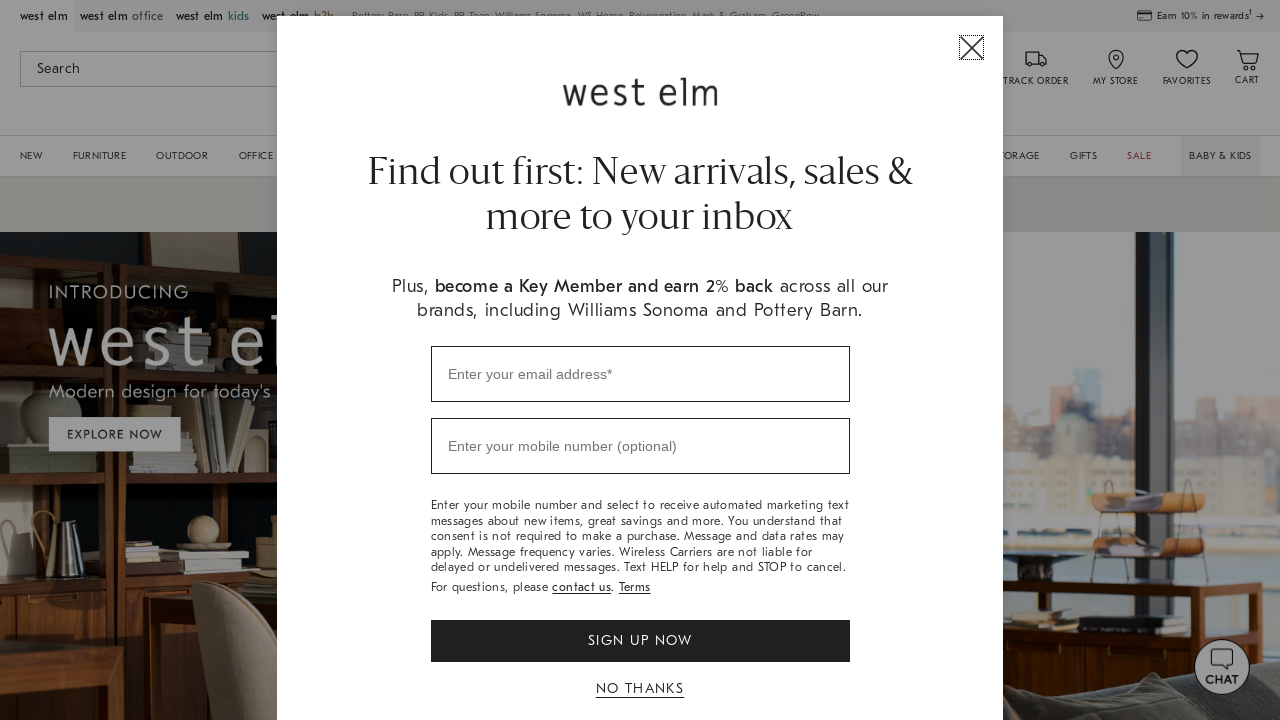

TEST FAILED for https://walmart.com
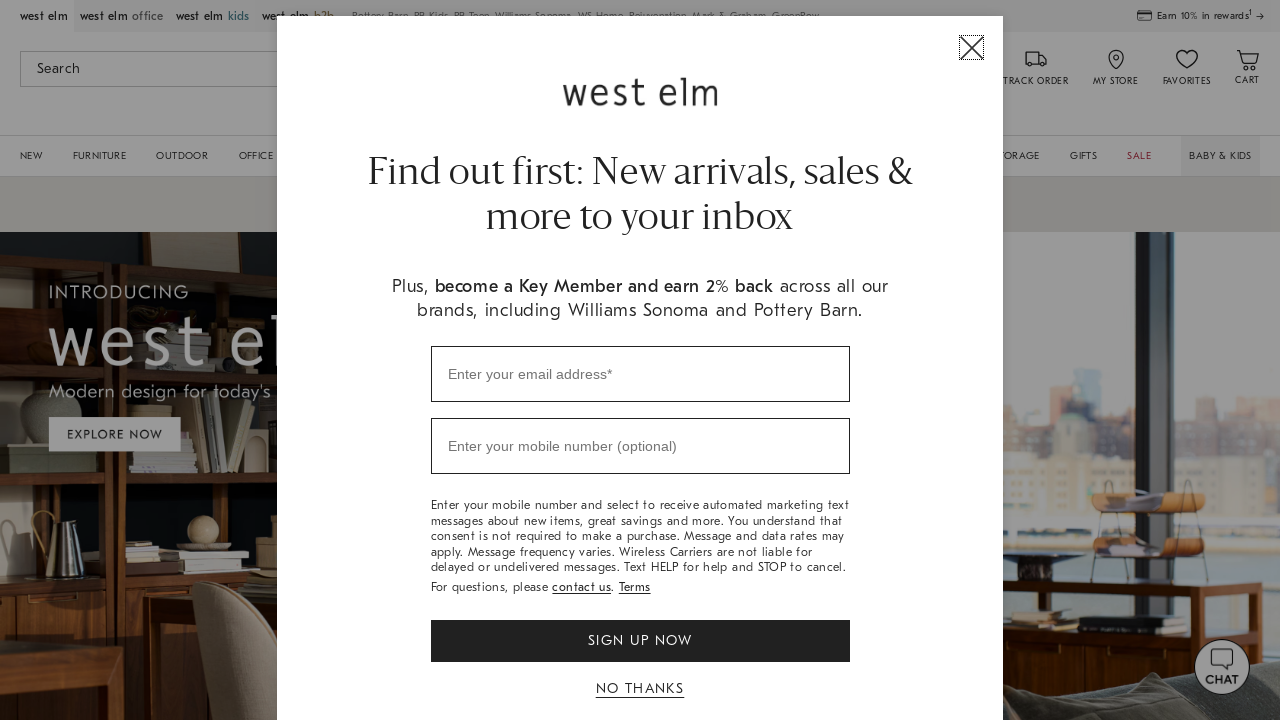

TEST FAILED for https://www.westelm.com/
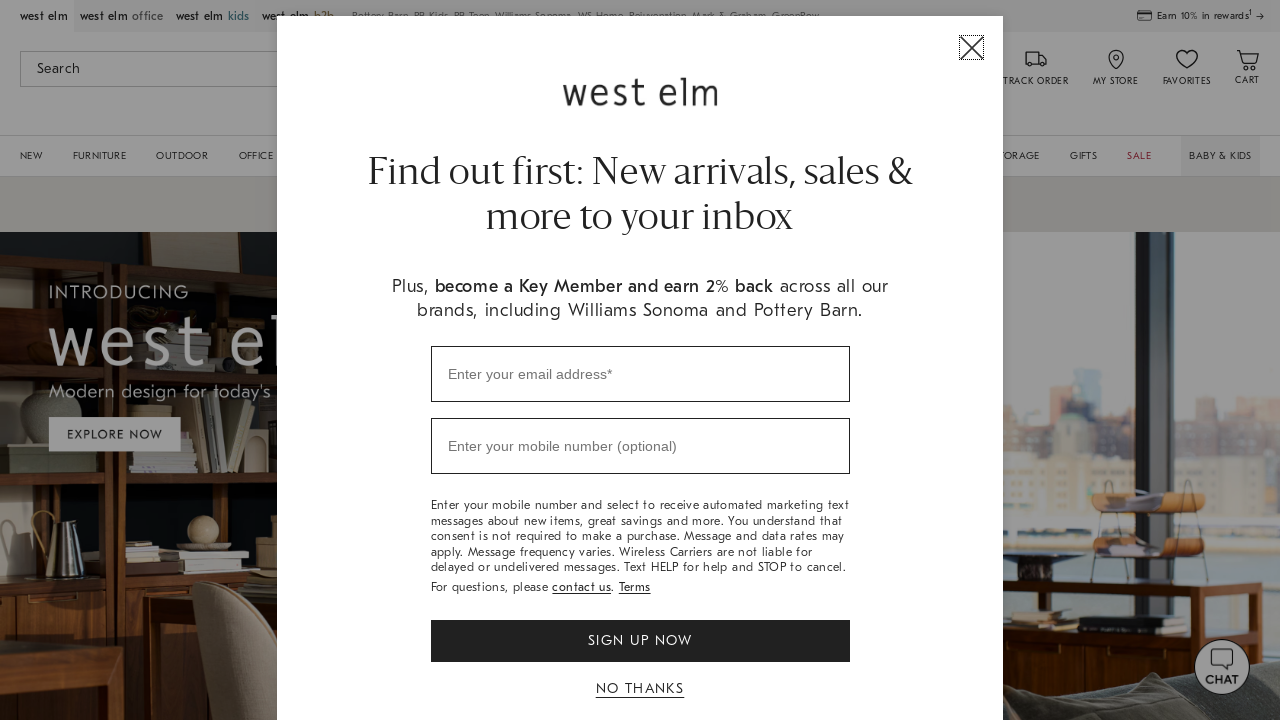

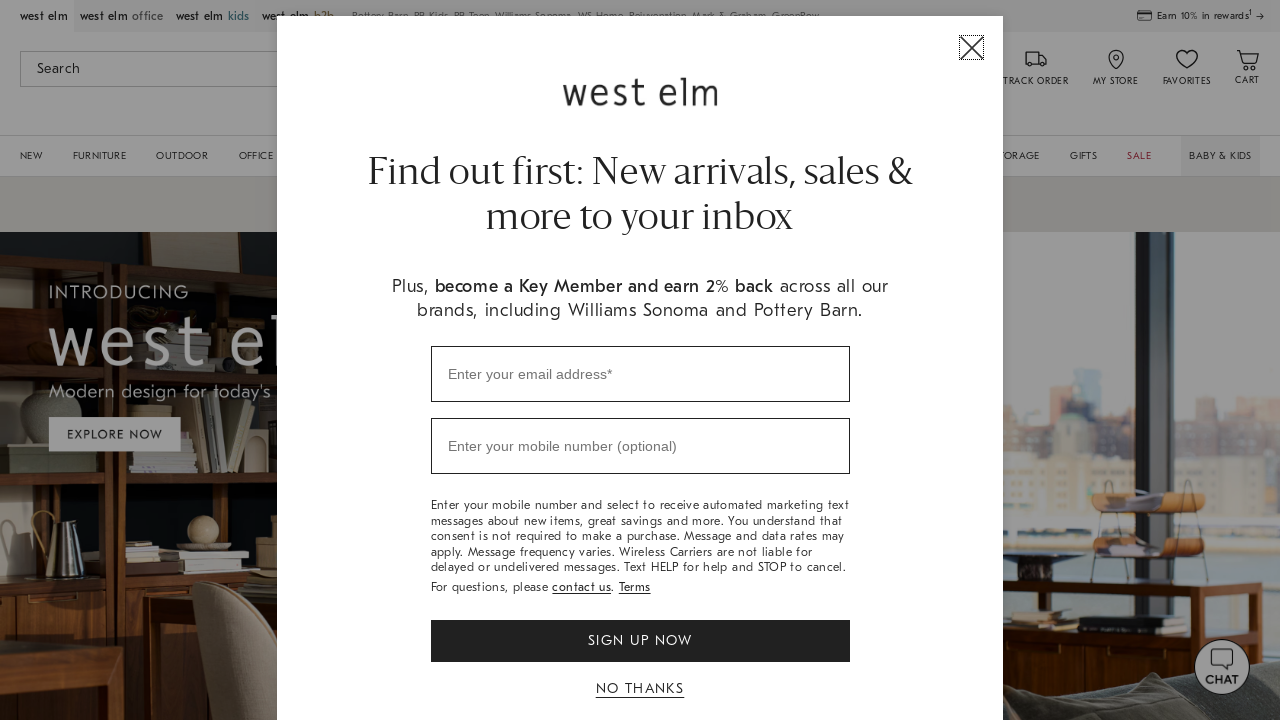